Tests a web form by entering text into a text box, submitting the form, and verifying the success message is displayed.

Starting URL: https://www.selenium.dev/selenium/web/web-form.html

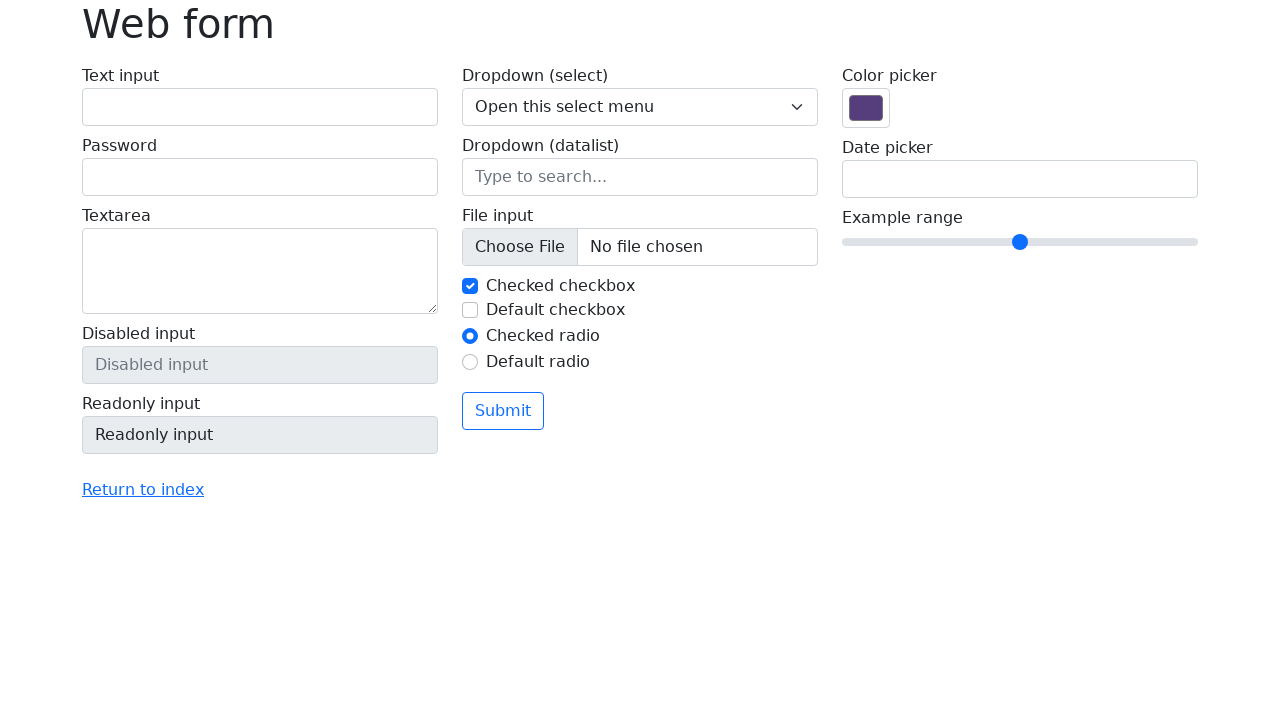

Verified page title is 'Web form'
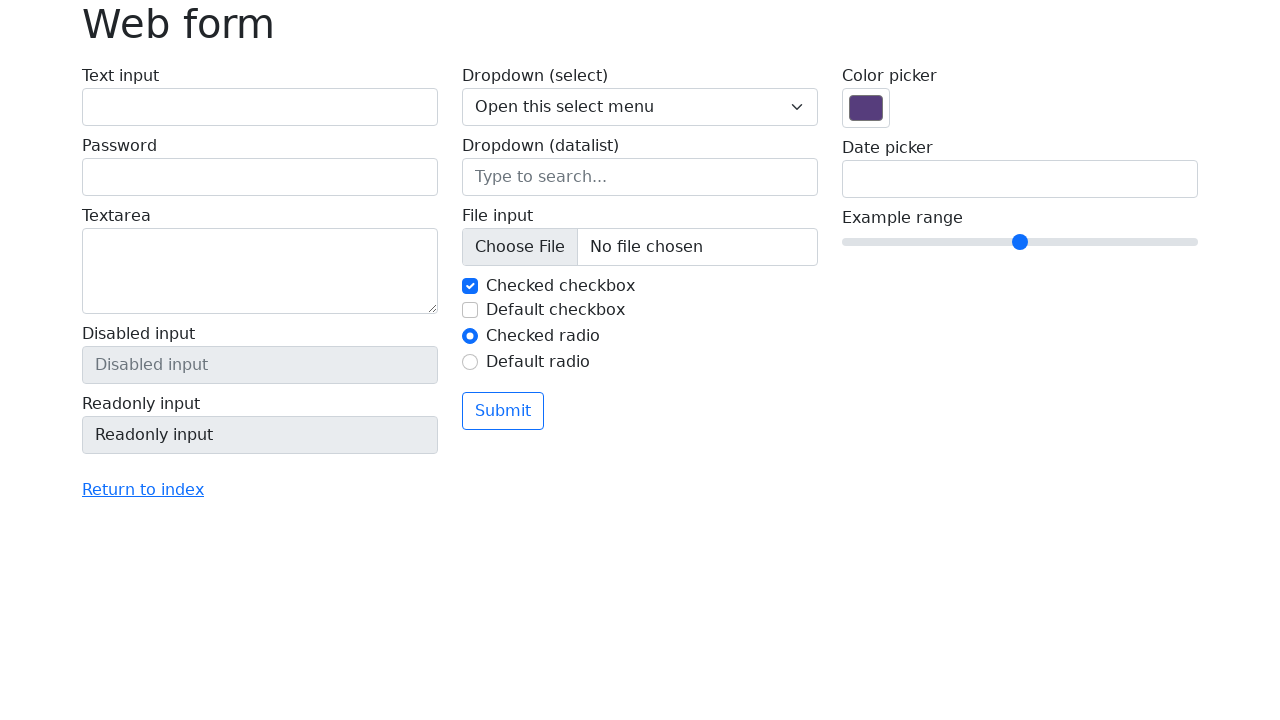

Entered 'Selenium' into the text box on input[name='my-text']
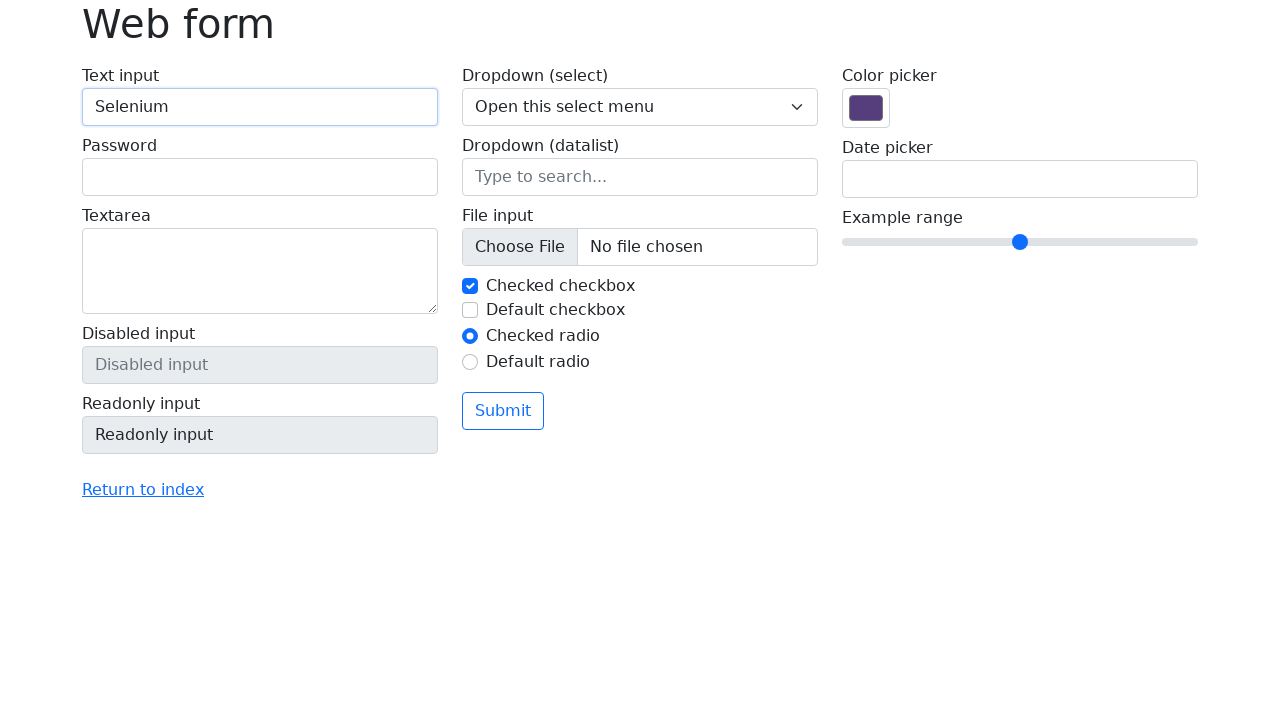

Clicked the submit button at (503, 411) on button
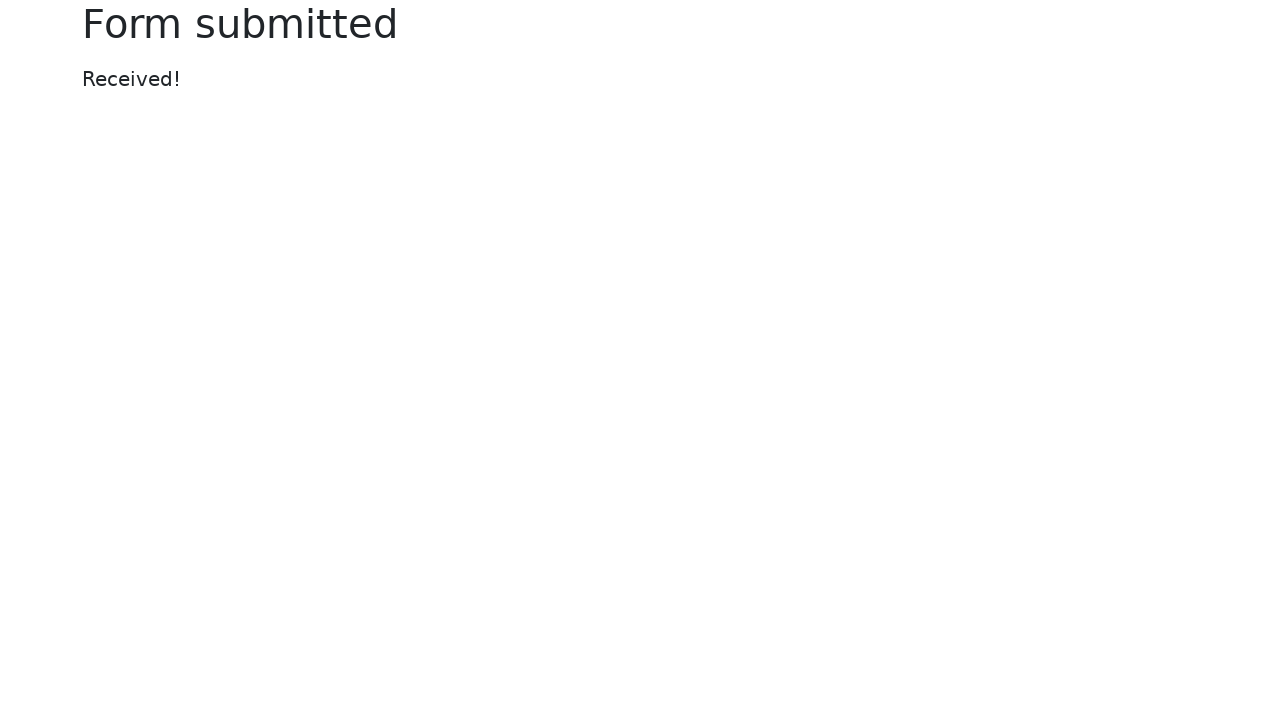

Success message element appeared
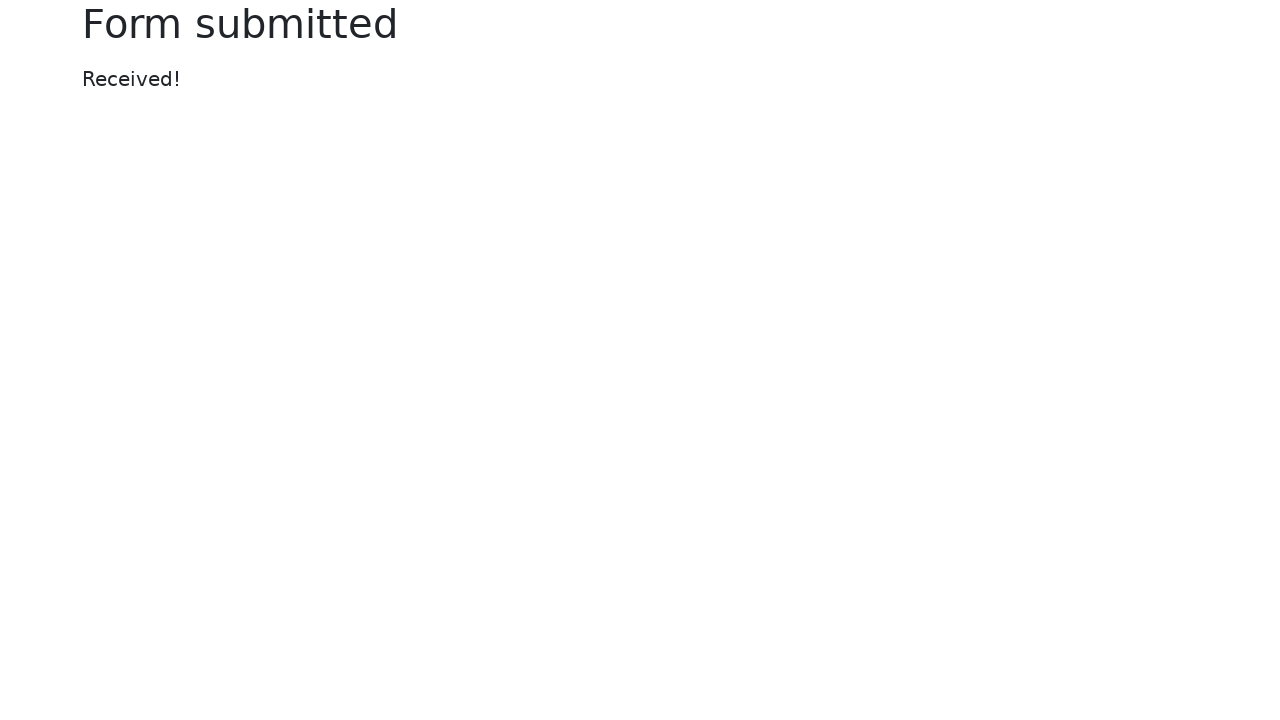

Verified success message displays 'Received!'
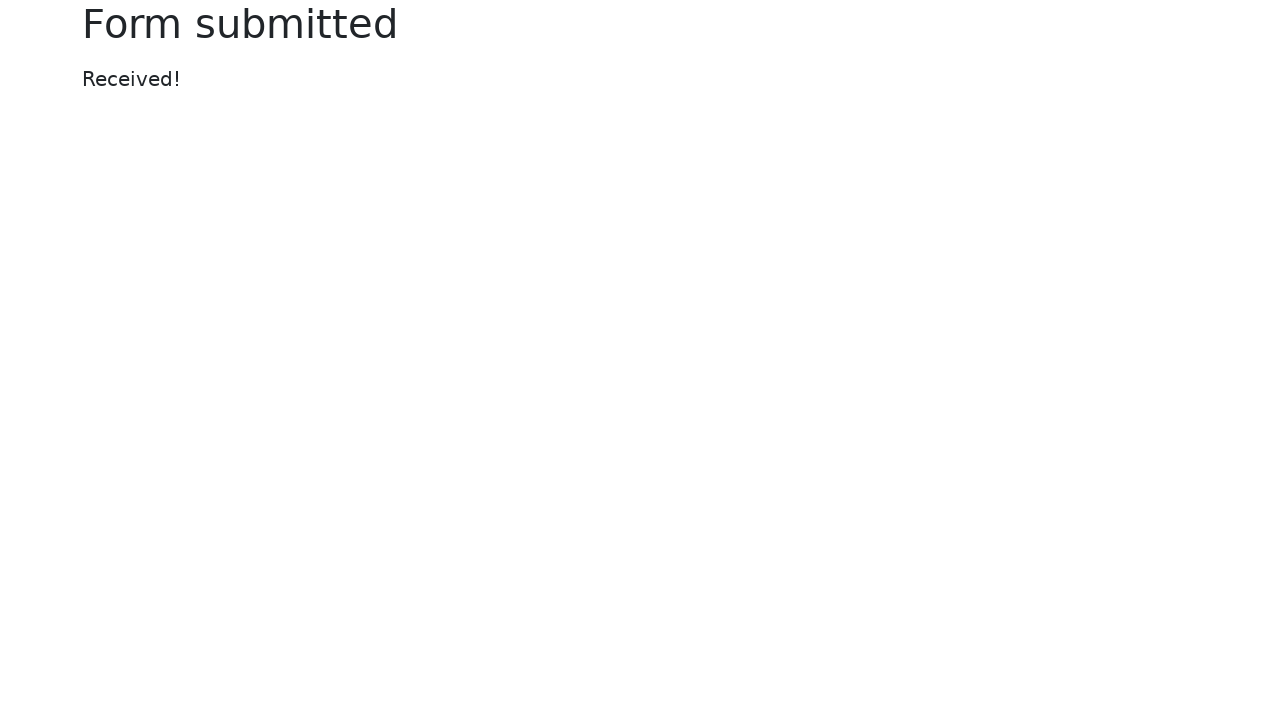

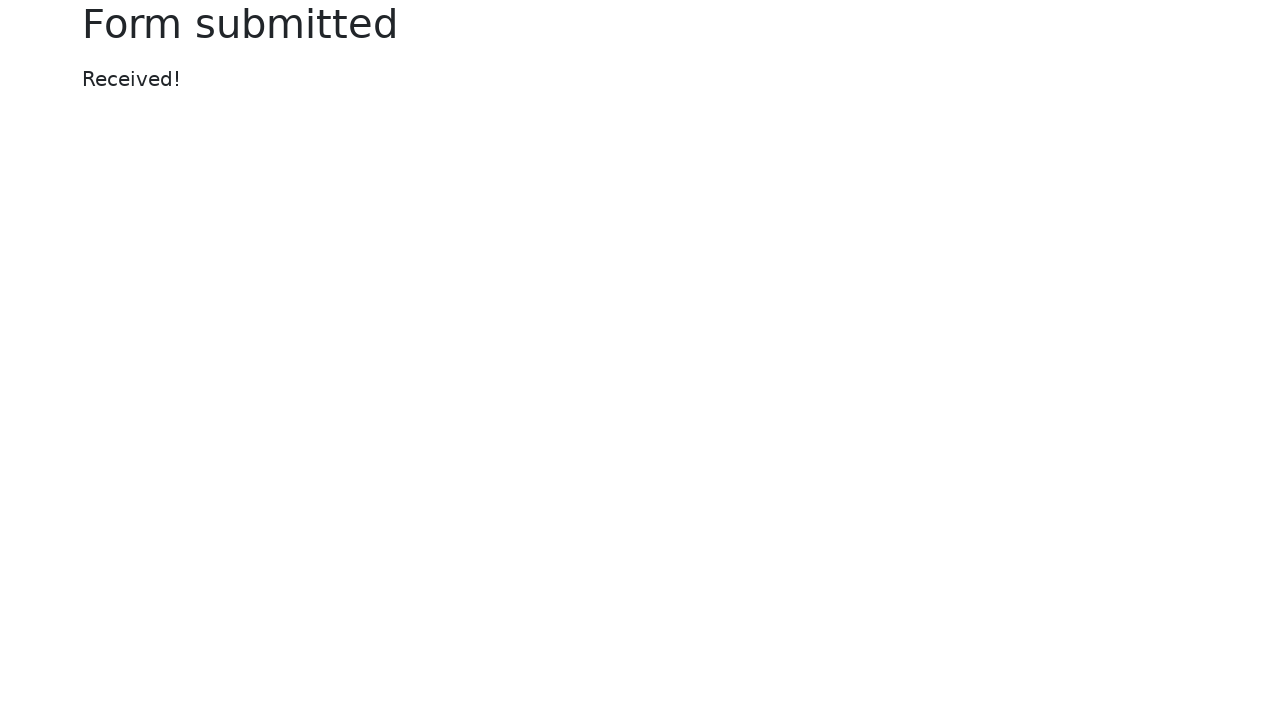